Navigates to dev.to and clicks on the search bar

Starting URL: https://dev.to

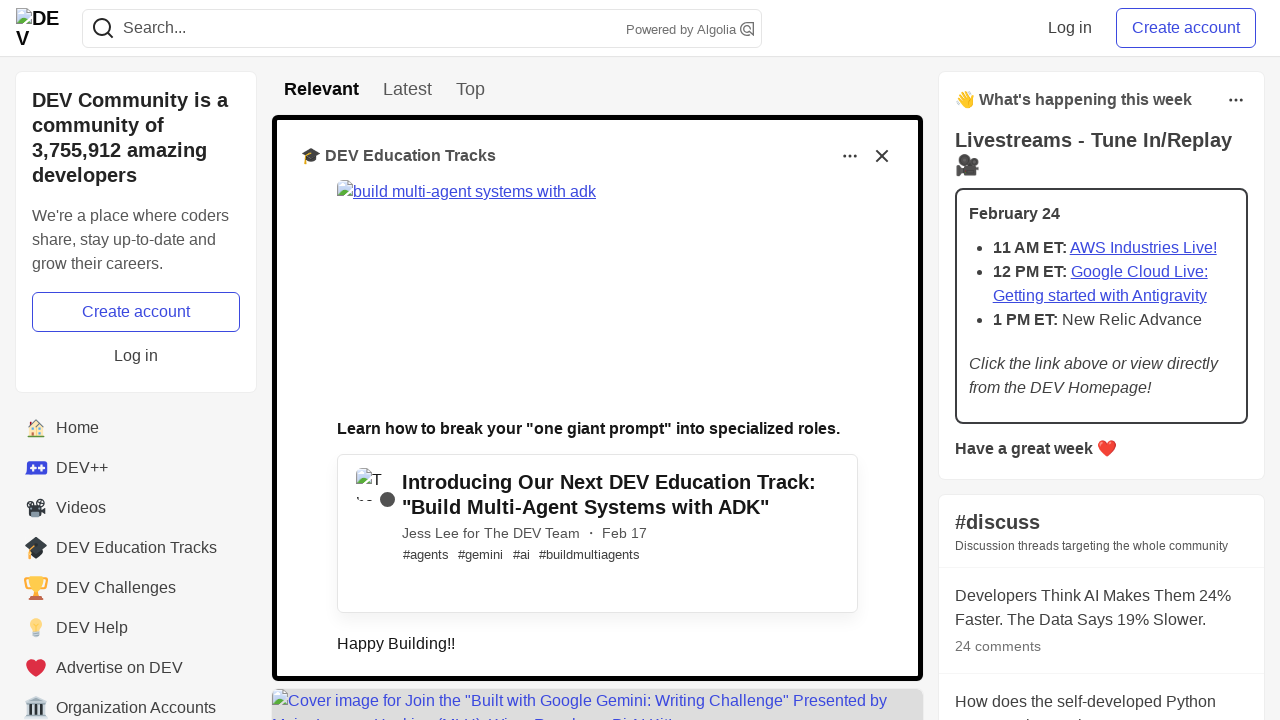

Clicked on the search bar at dev.to at (422, 28) on #header-search
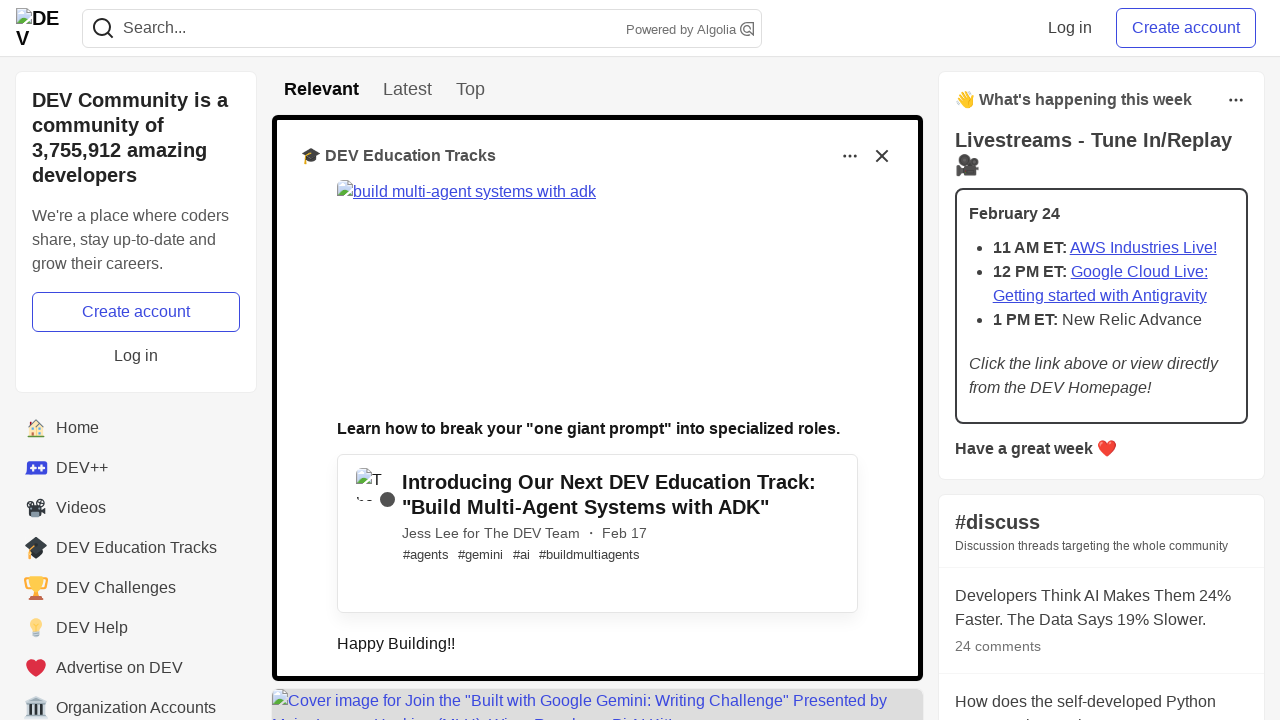

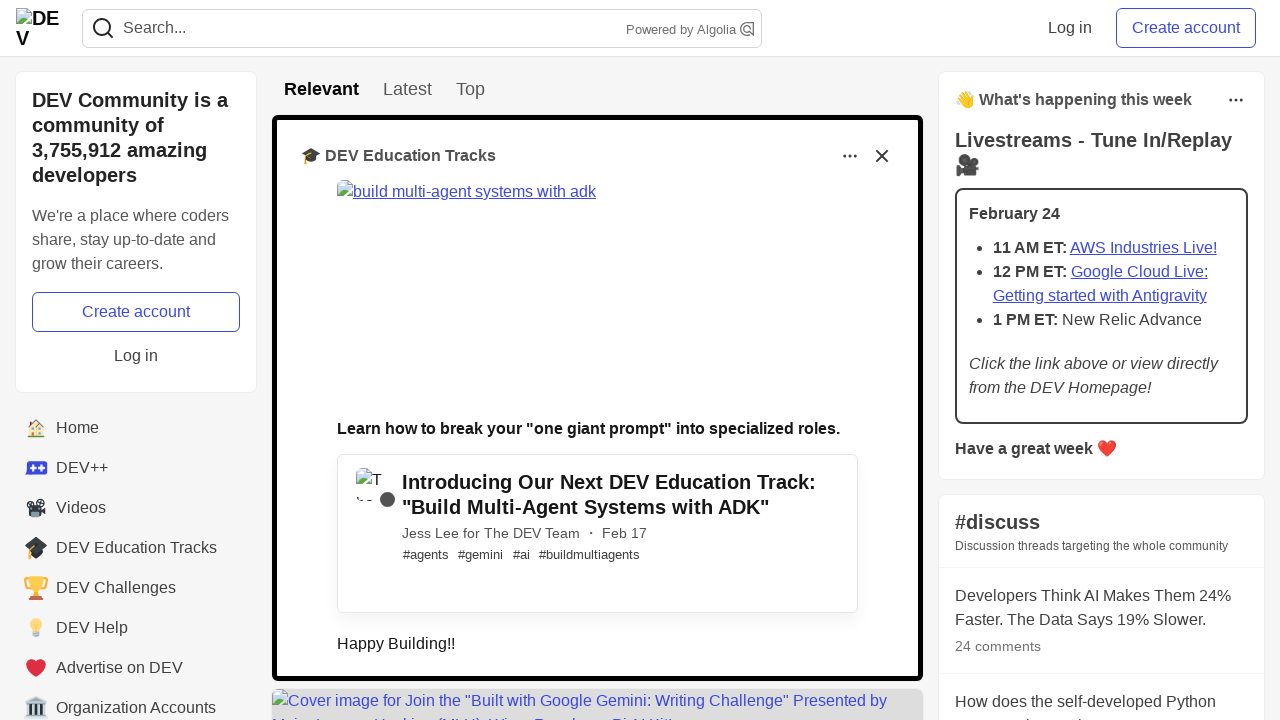